Tests brand filter navigation

Starting URL: https://automationexercise.com/

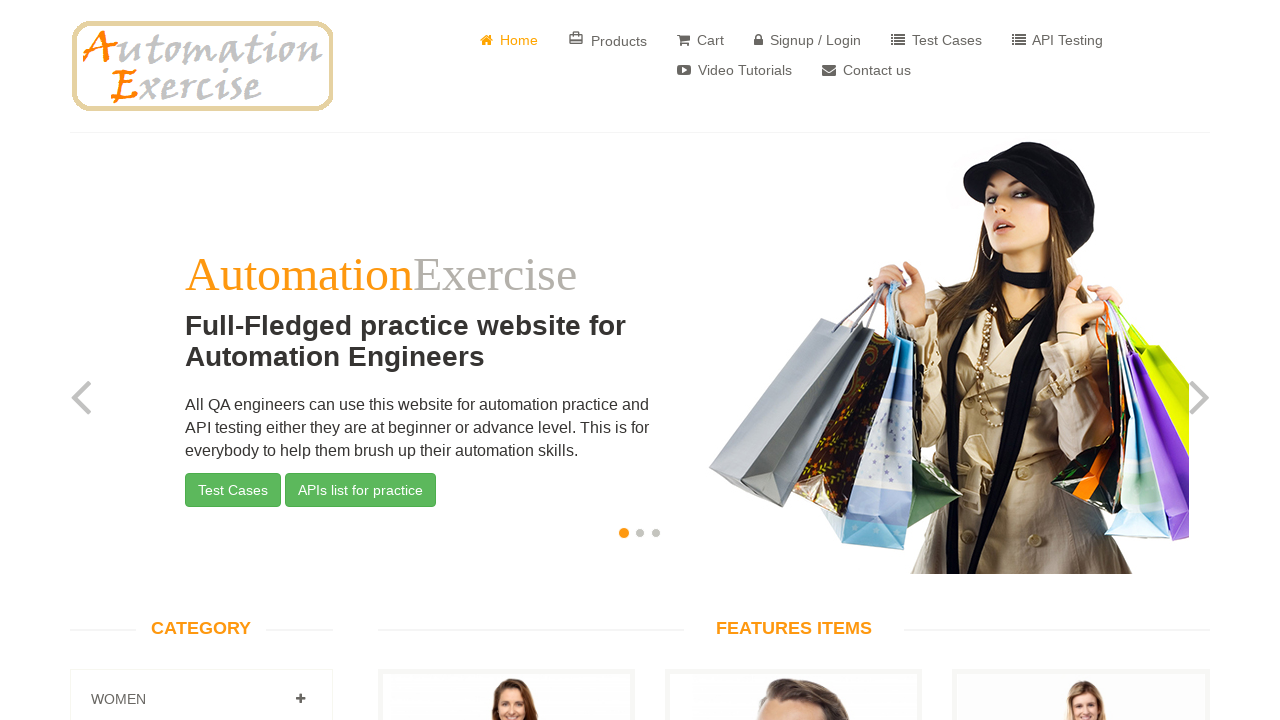

Scrolled down 400px to view brands section
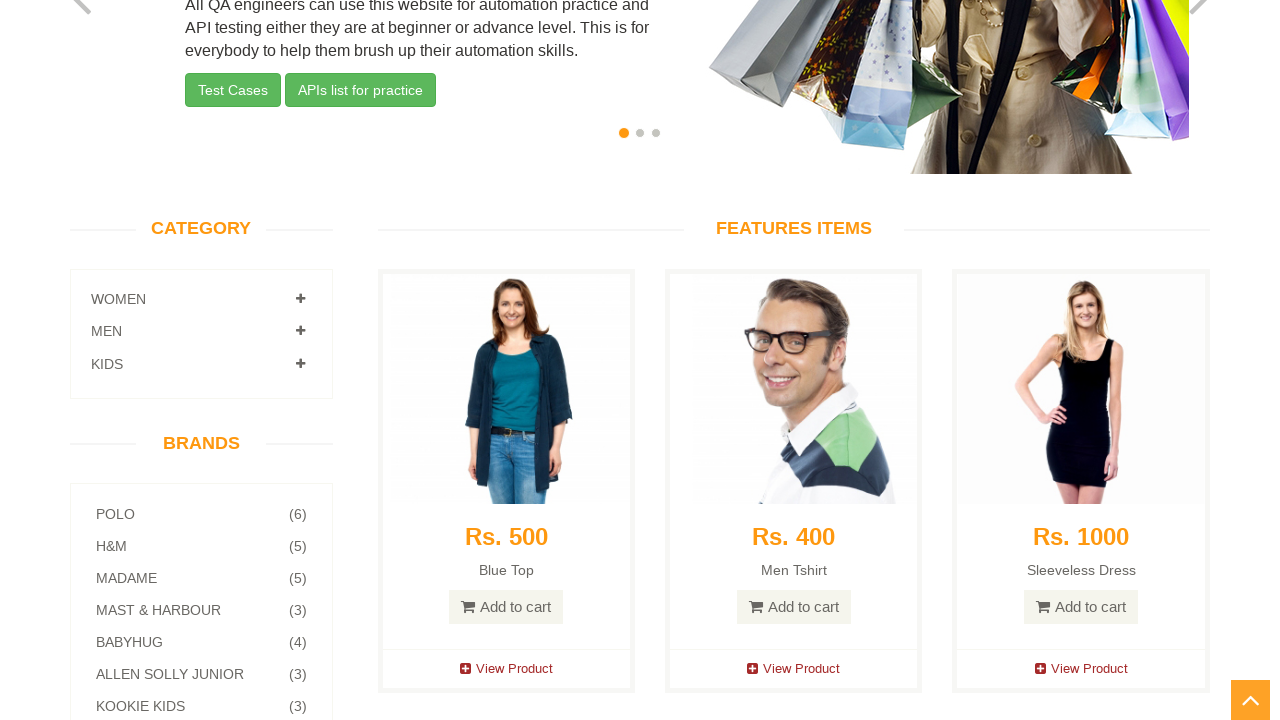

Clicked on Polo brand filter at (201, 514) on a[href='/brand_products/Polo']
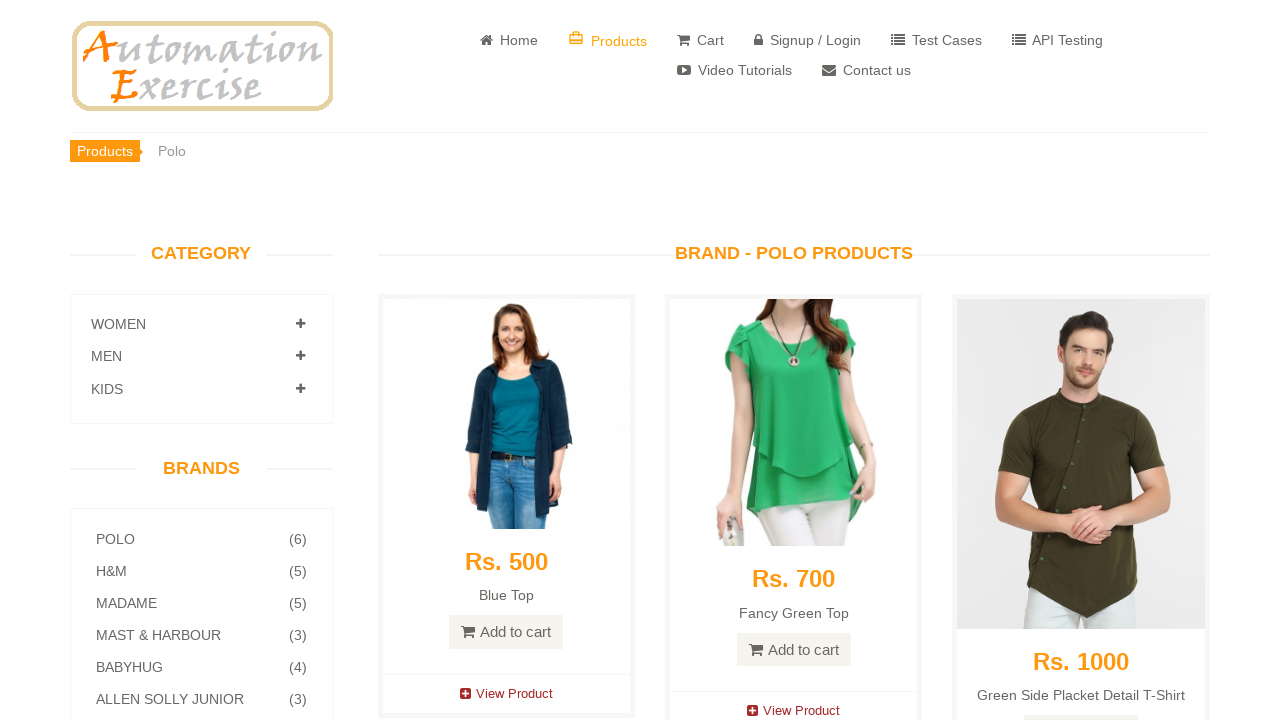

Verified Polo products page loaded with 'Brand - Polo Products' title
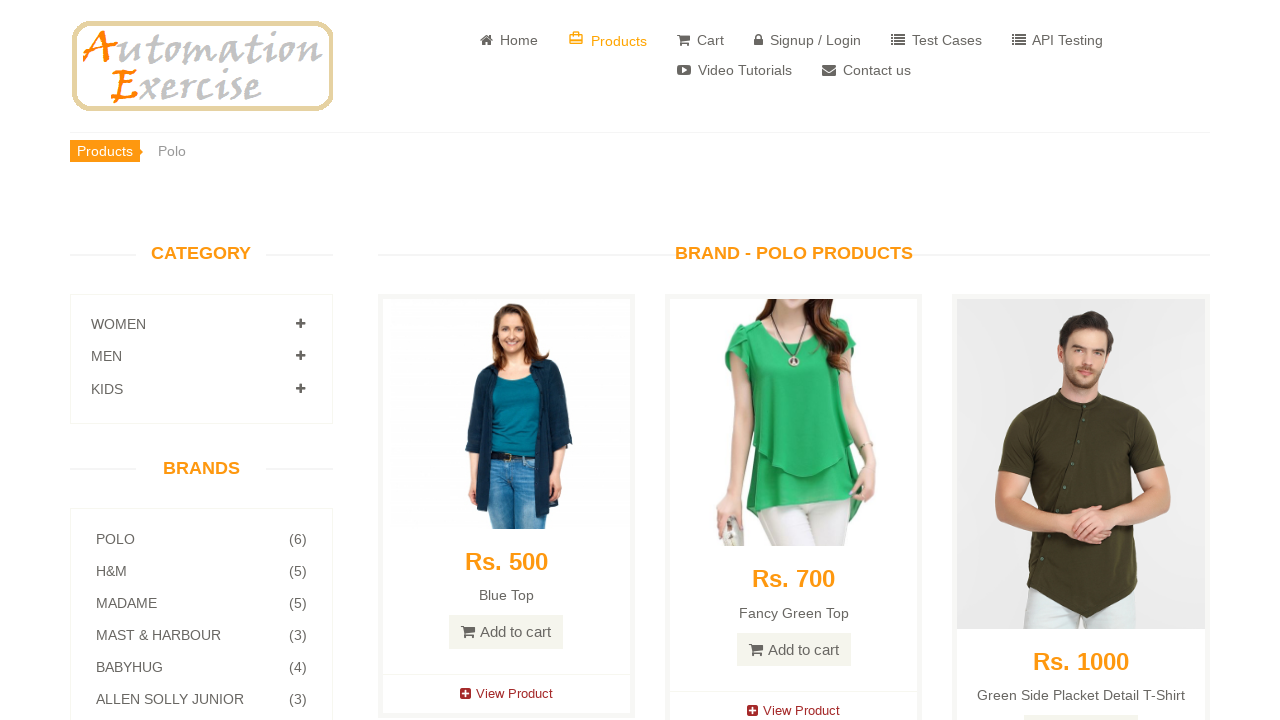

Clicked on H&M brand filter at (201, 571) on a[href='/brand_products/H&M']
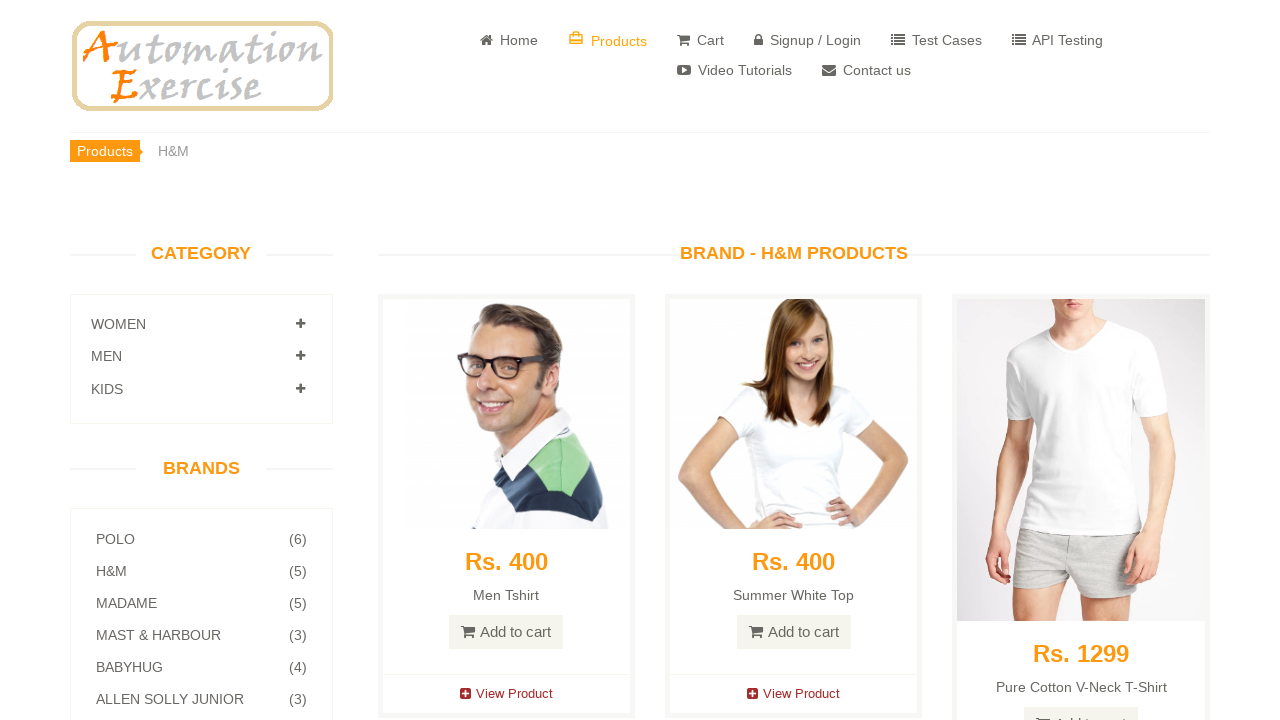

Verified H&M products page loaded with 'Brand - H&M Products' title
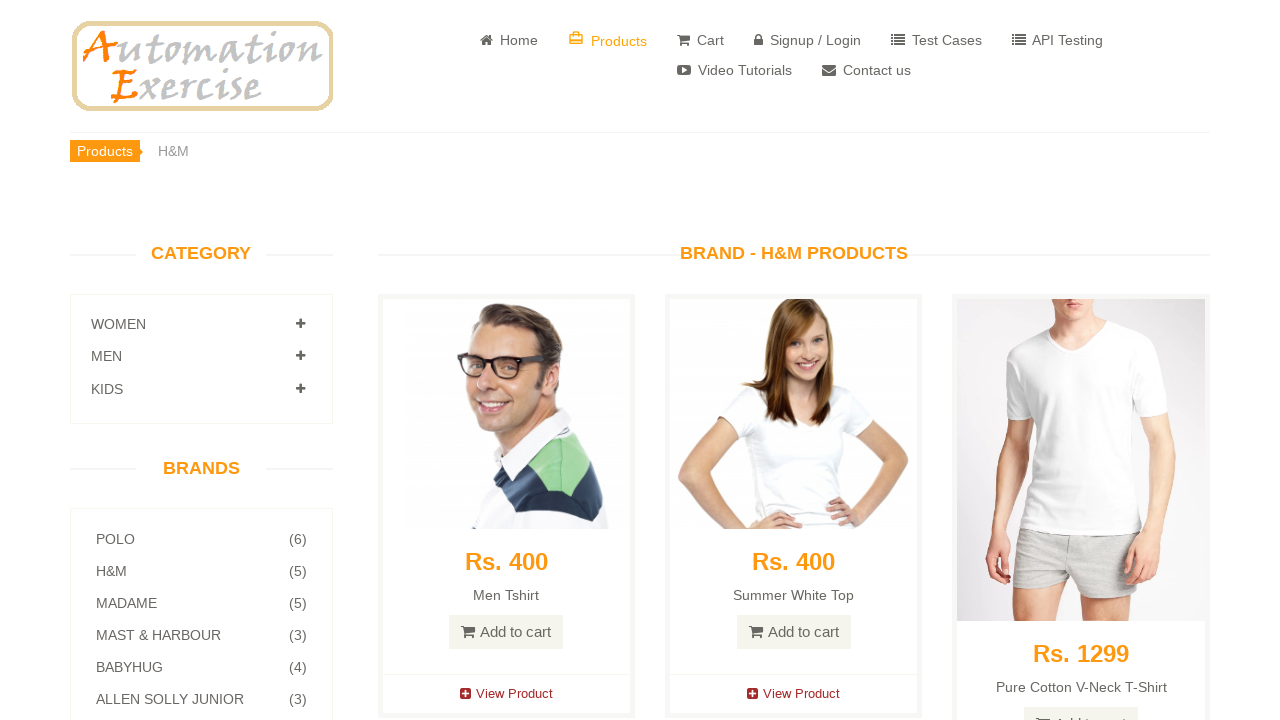

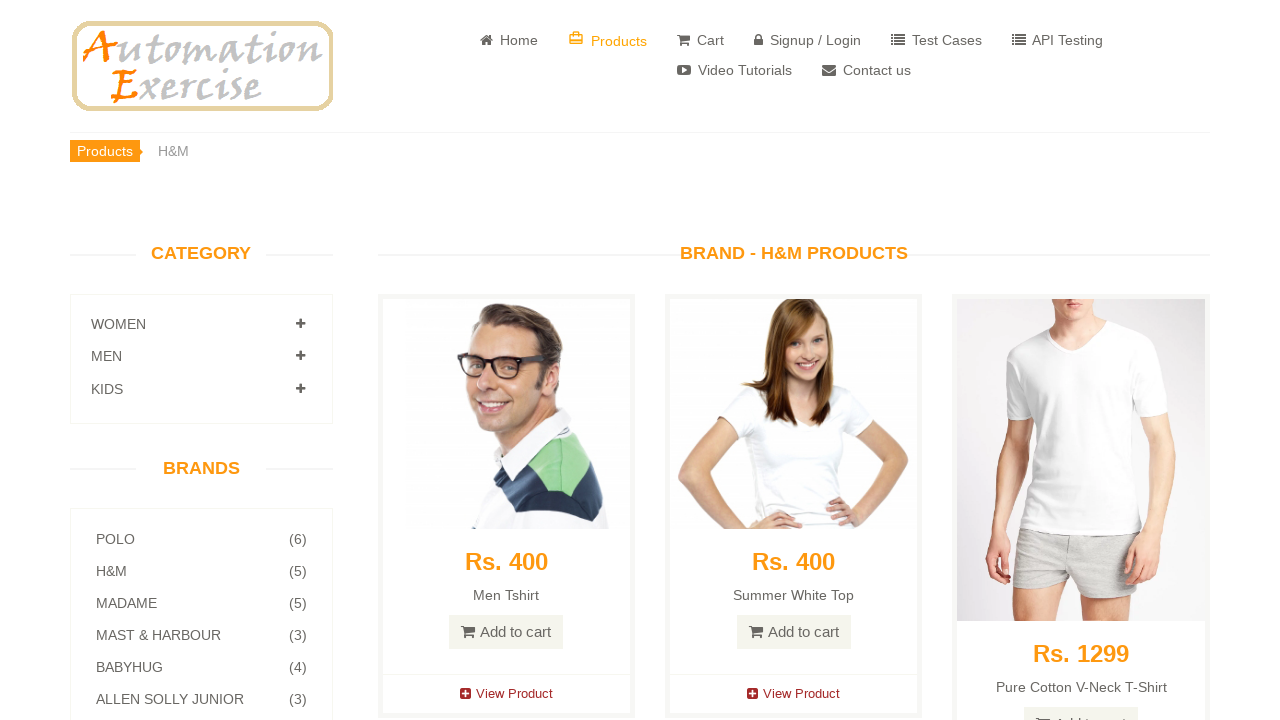